Navigates to the Community page via the menu and verifies the page loads with correct title

Starting URL: http://arquillian.org

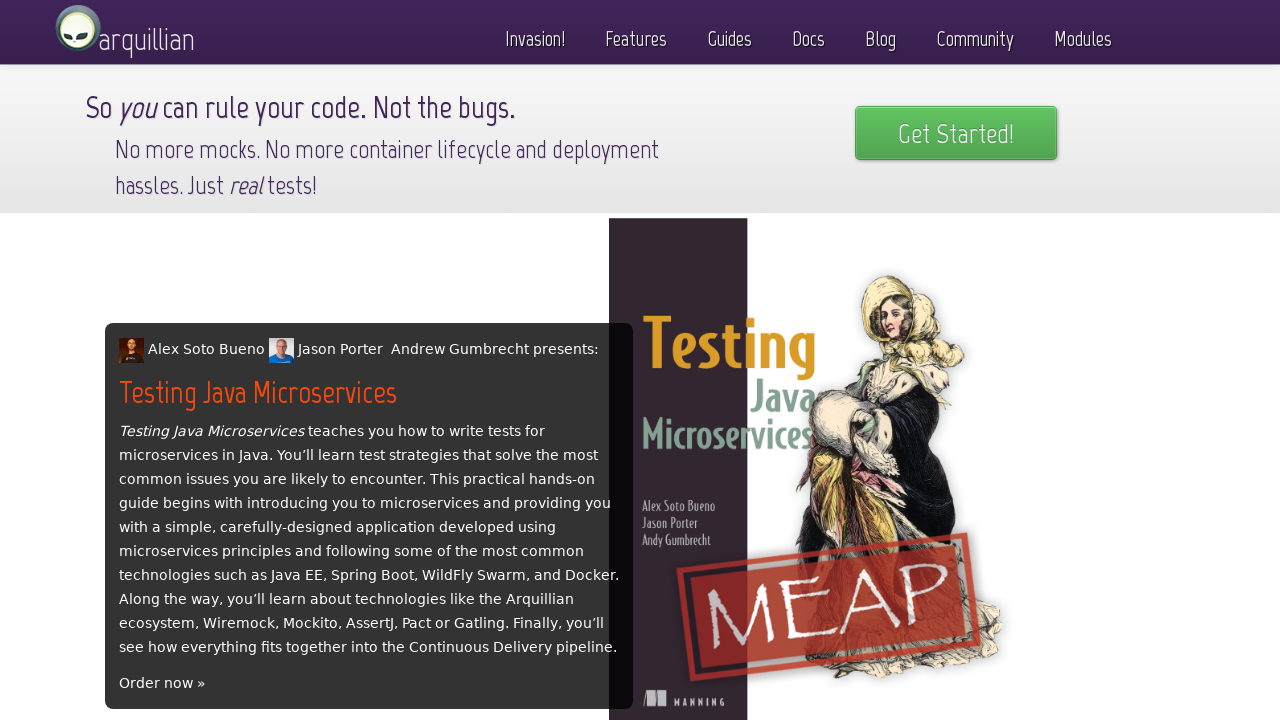

Navigated to http://arquillian.org
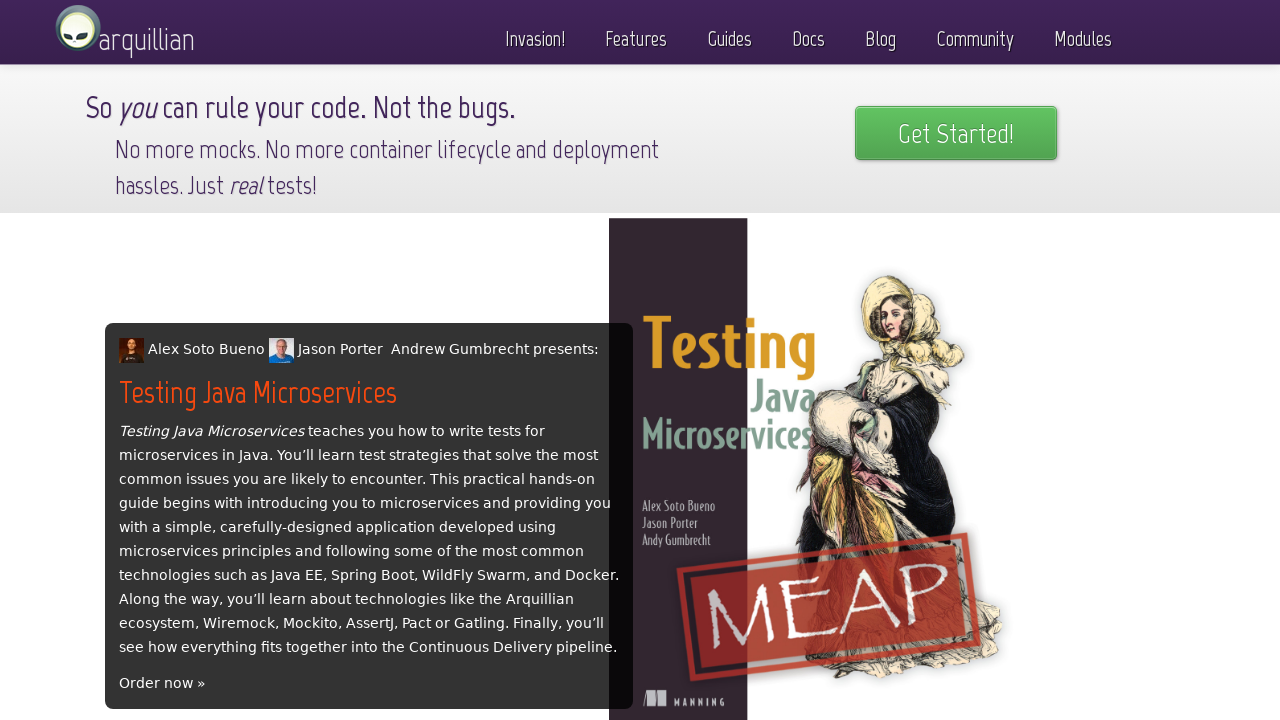

Clicked on Community menu item at (975, 34) on text=Community
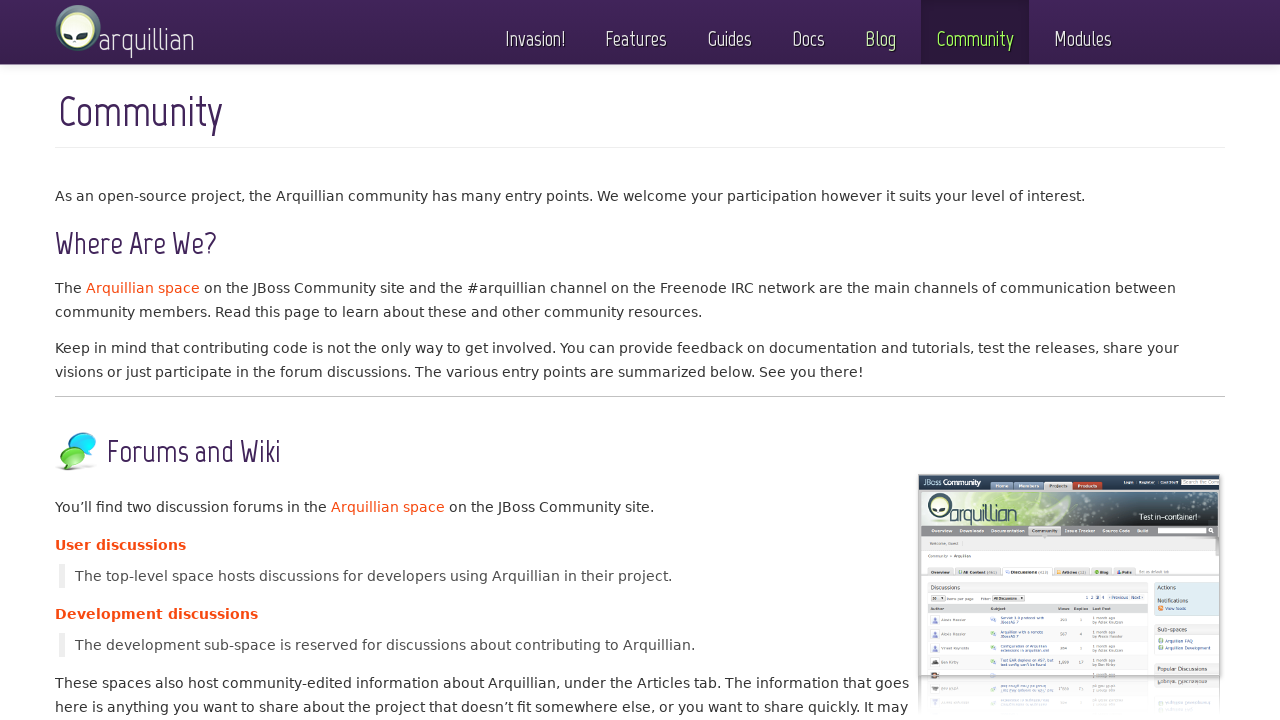

Waited for page to reach domcontentloaded state
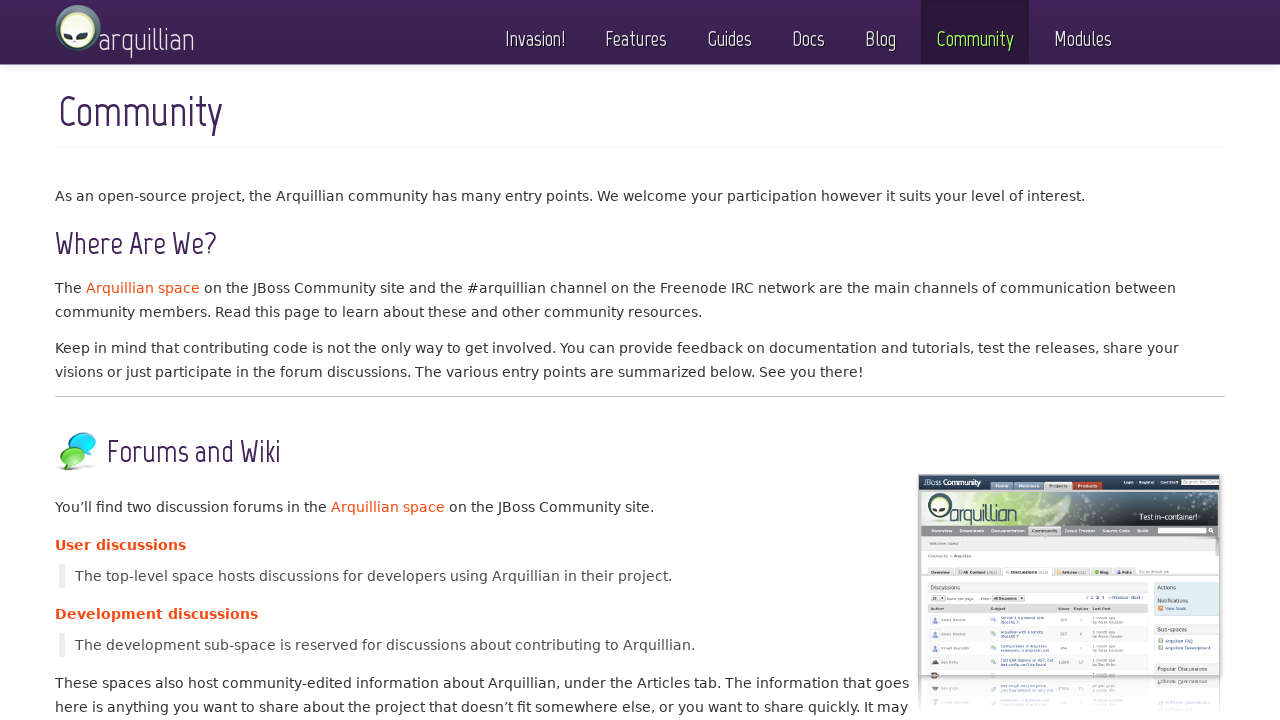

Verified 'Community' is present in page title
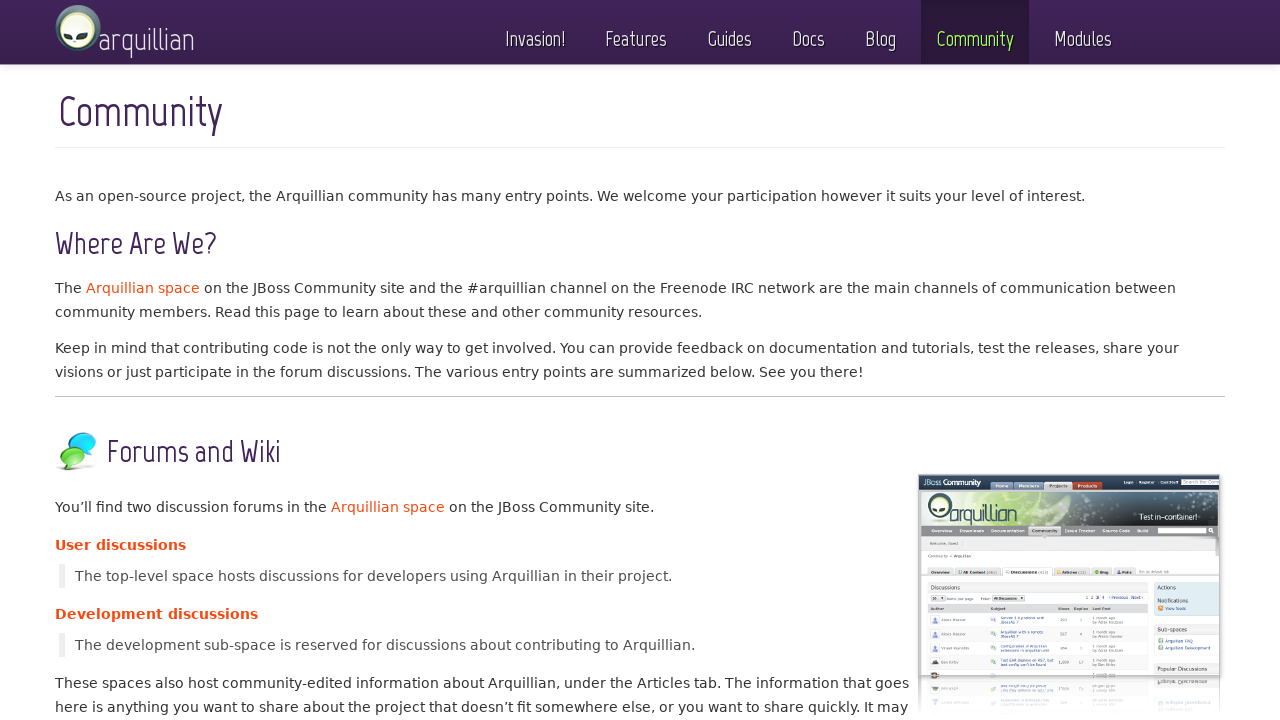

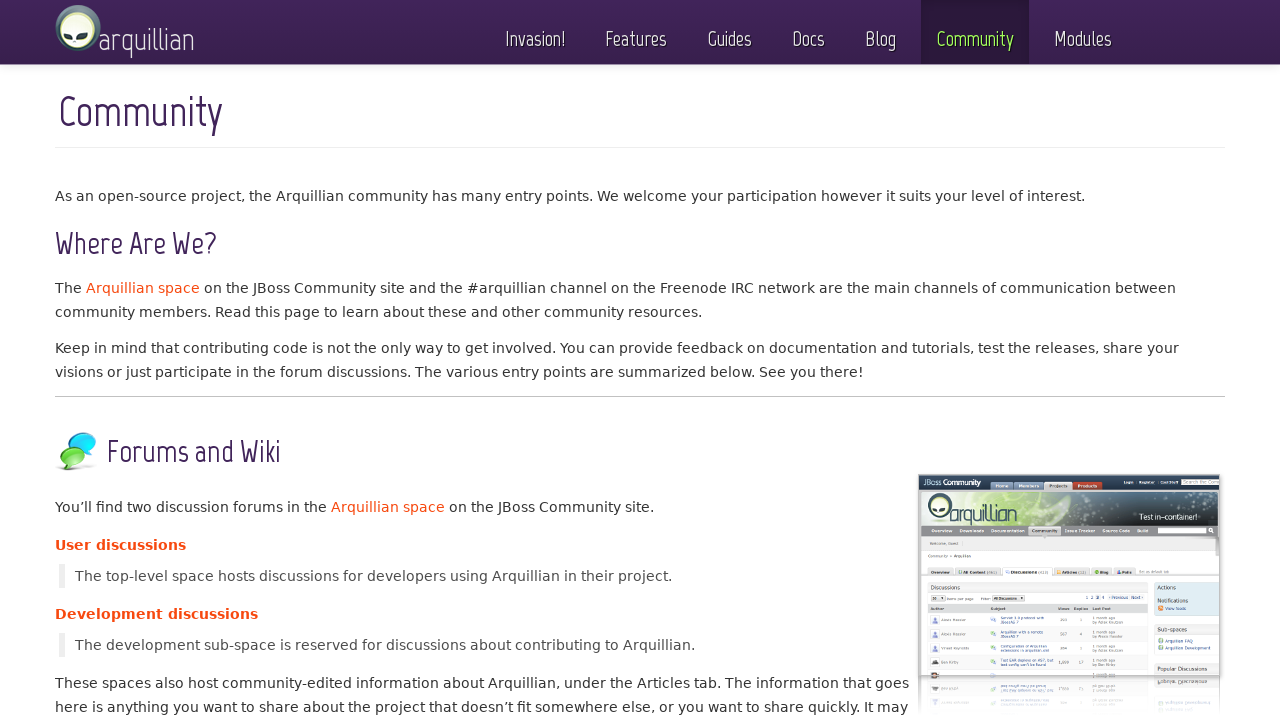